Tests checkbox functionality by checking and unchecking checkboxes and verifying their states

Starting URL: http://the-internet.herokuapp.com/checkboxes

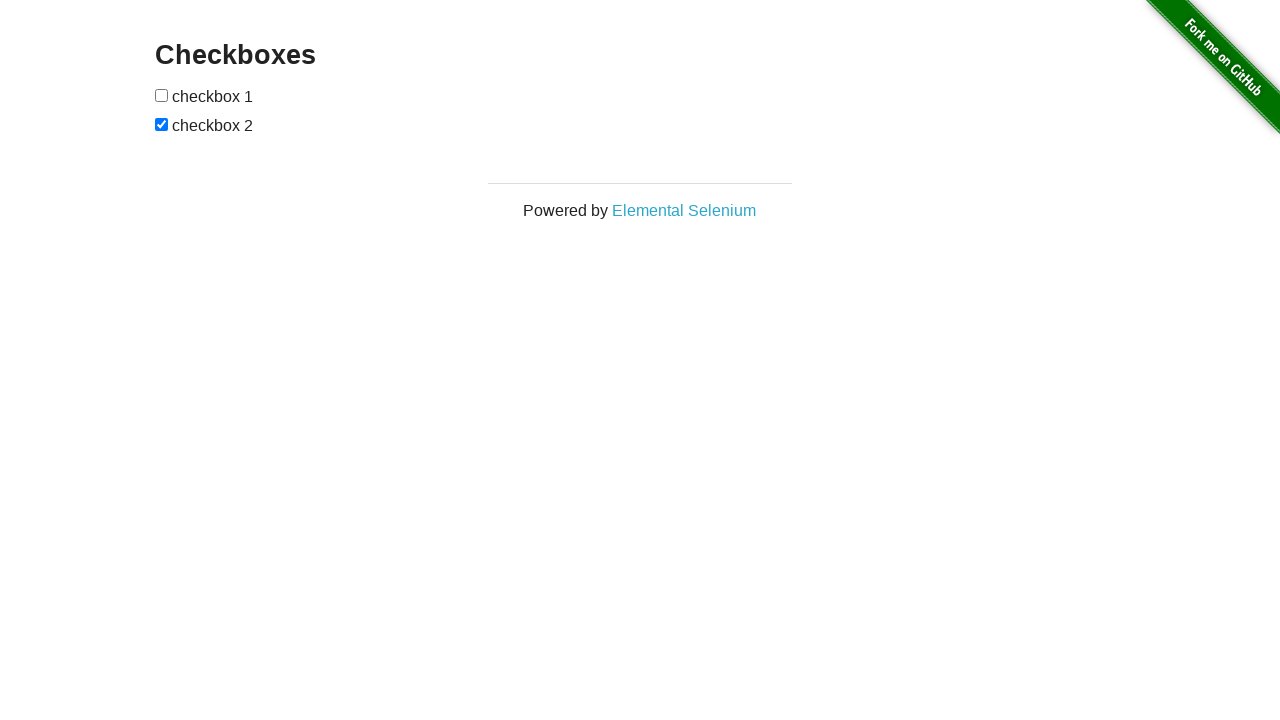

Located the first checkbox element at (162, 95) on xpath=//form/input[1]
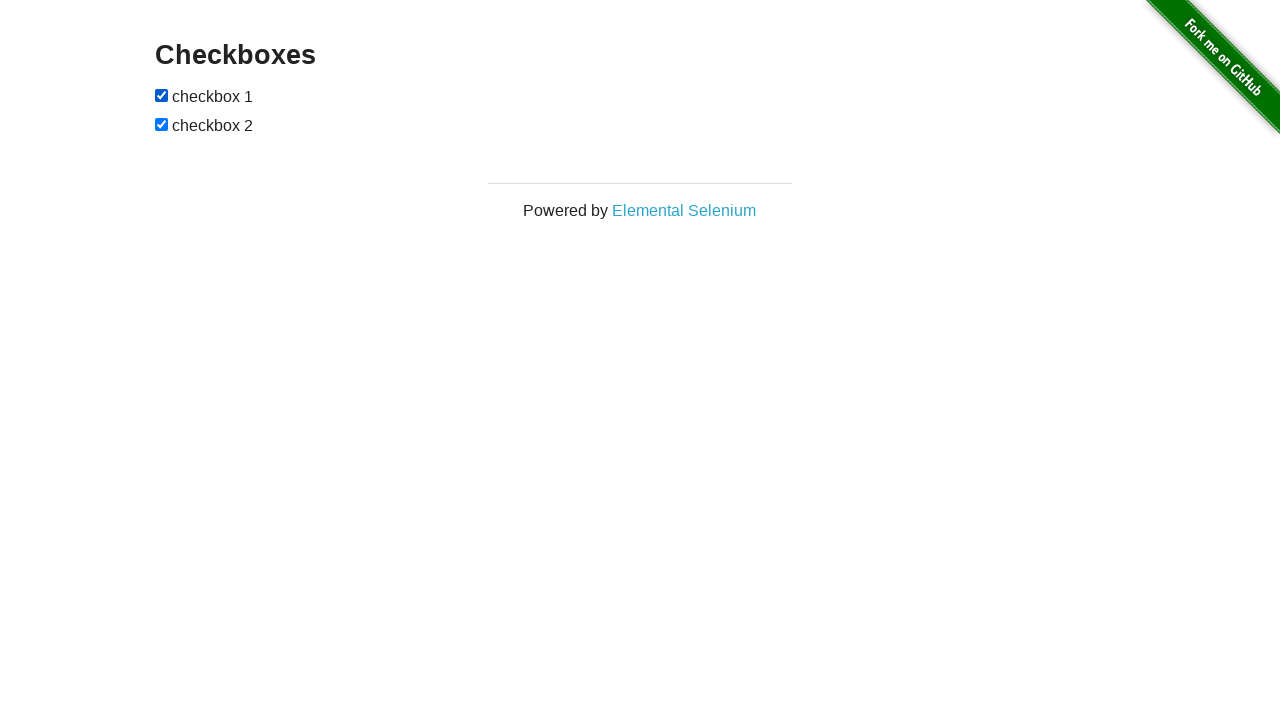

Checked the first checkbox
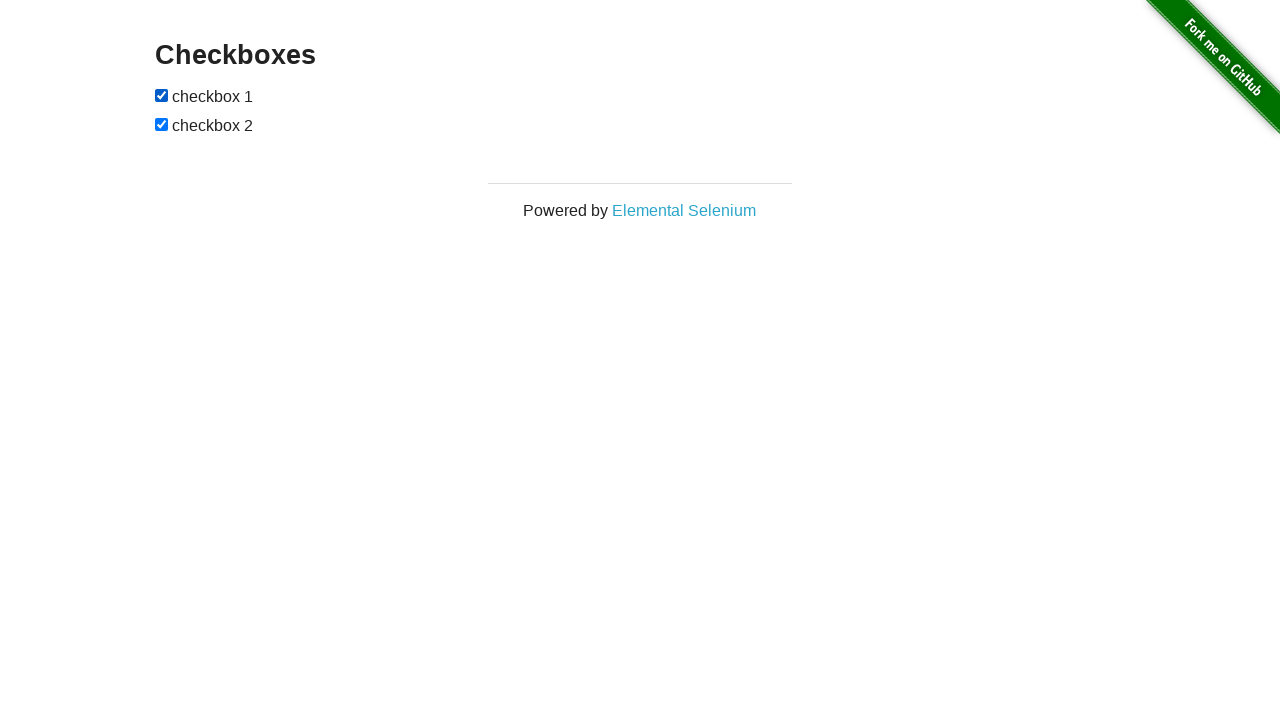

Verified that the first checkbox is checked
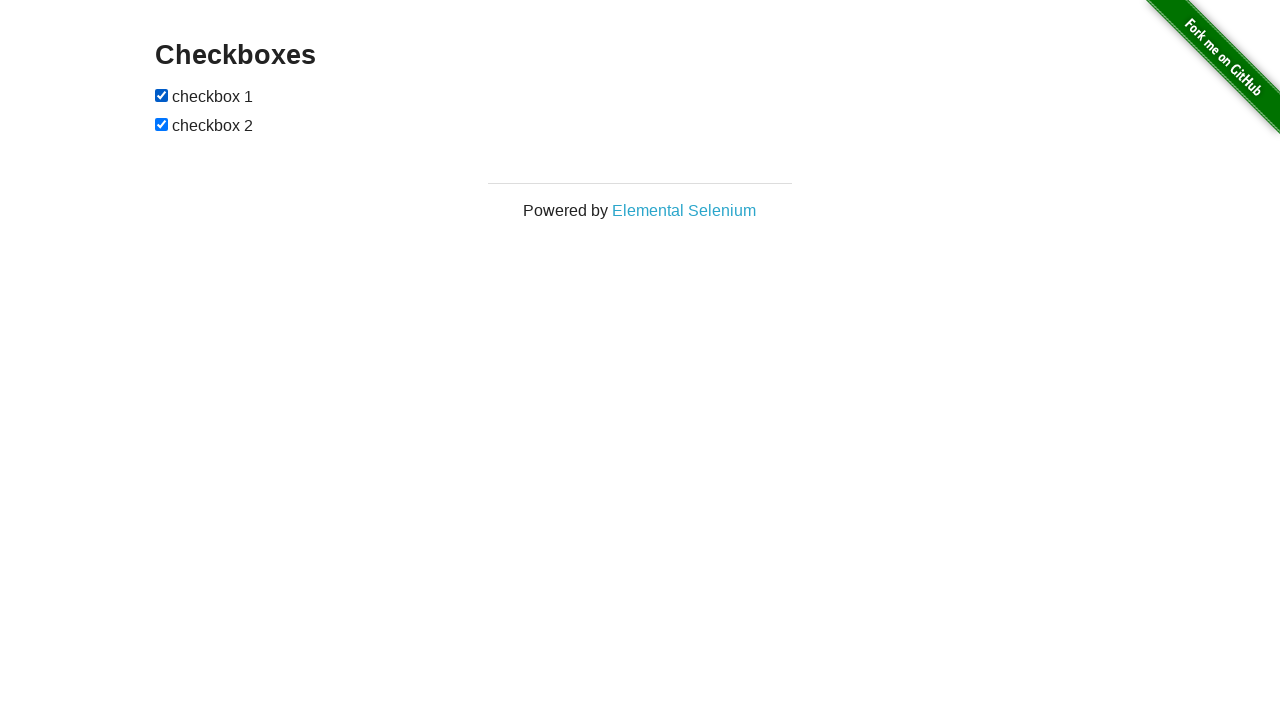

Unchecked the first checkbox at (162, 95) on xpath=//form/input[1]
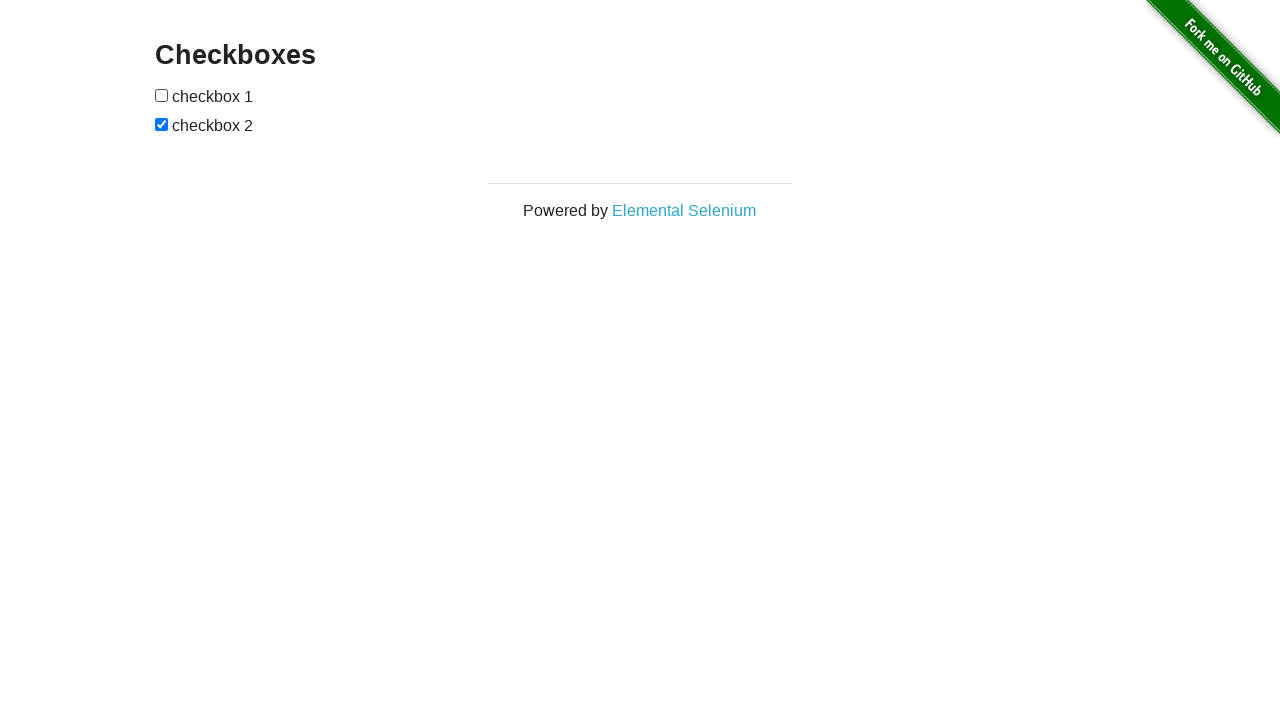

Verified that the first checkbox is unchecked
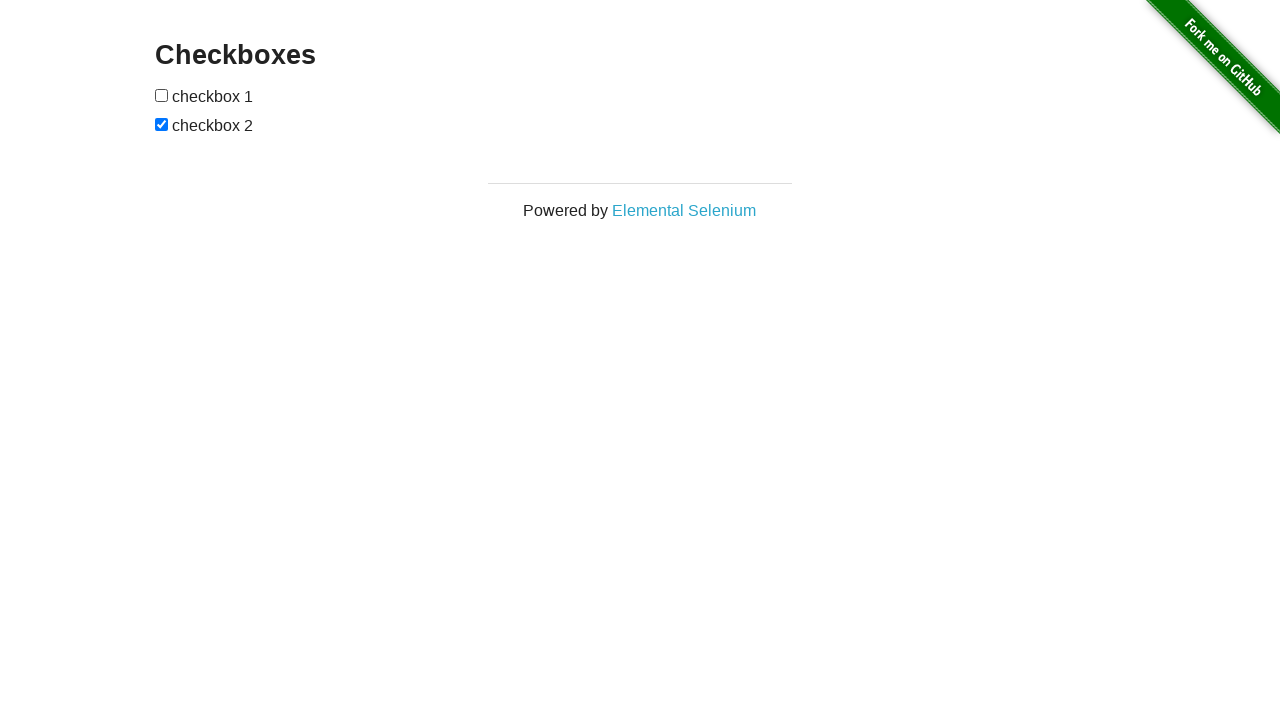

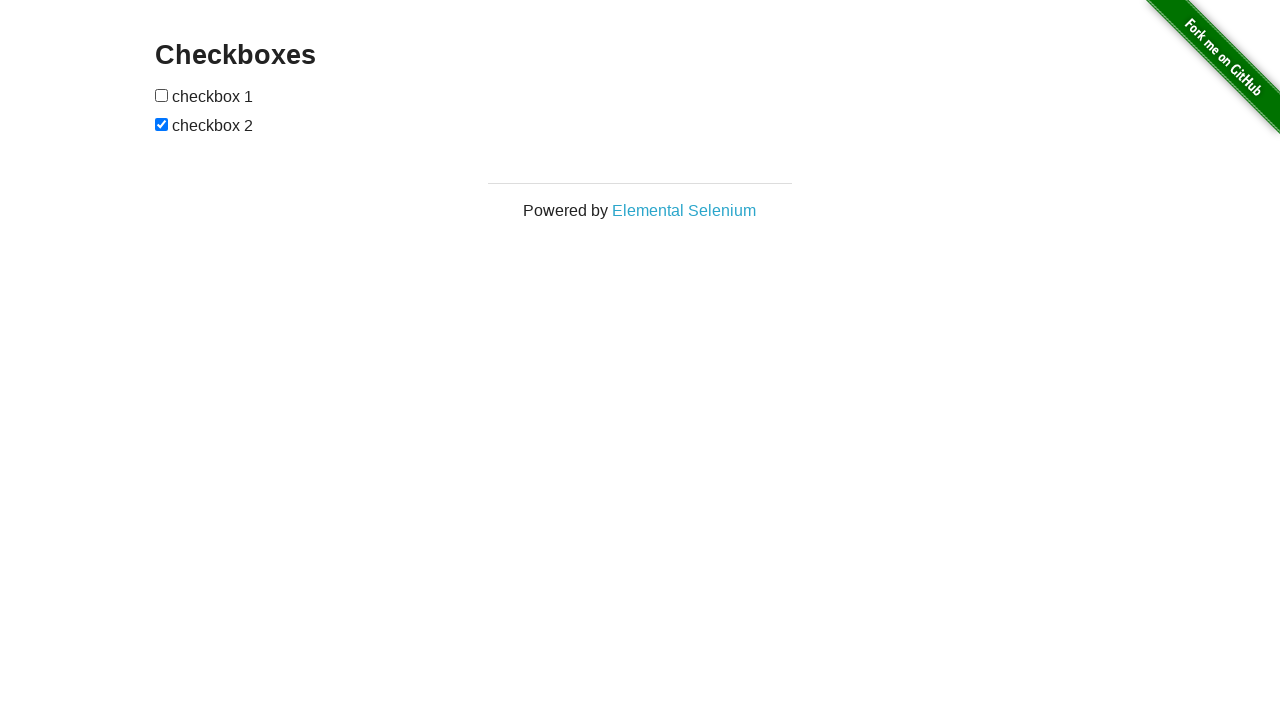